Tests that other controls are hidden when a todo item is being edited

Starting URL: https://demo.playwright.dev/todomvc

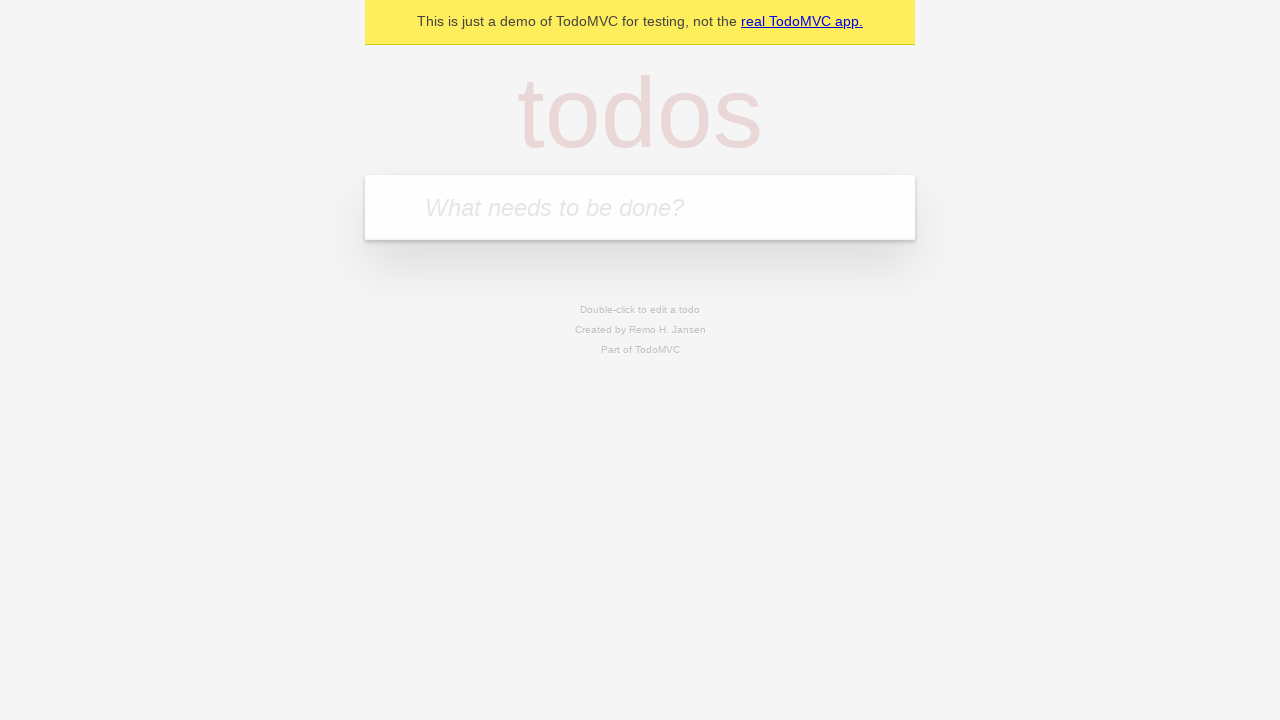

Filled todo input with 'buy some cheese' on internal:attr=[placeholder="What needs to be done?"i]
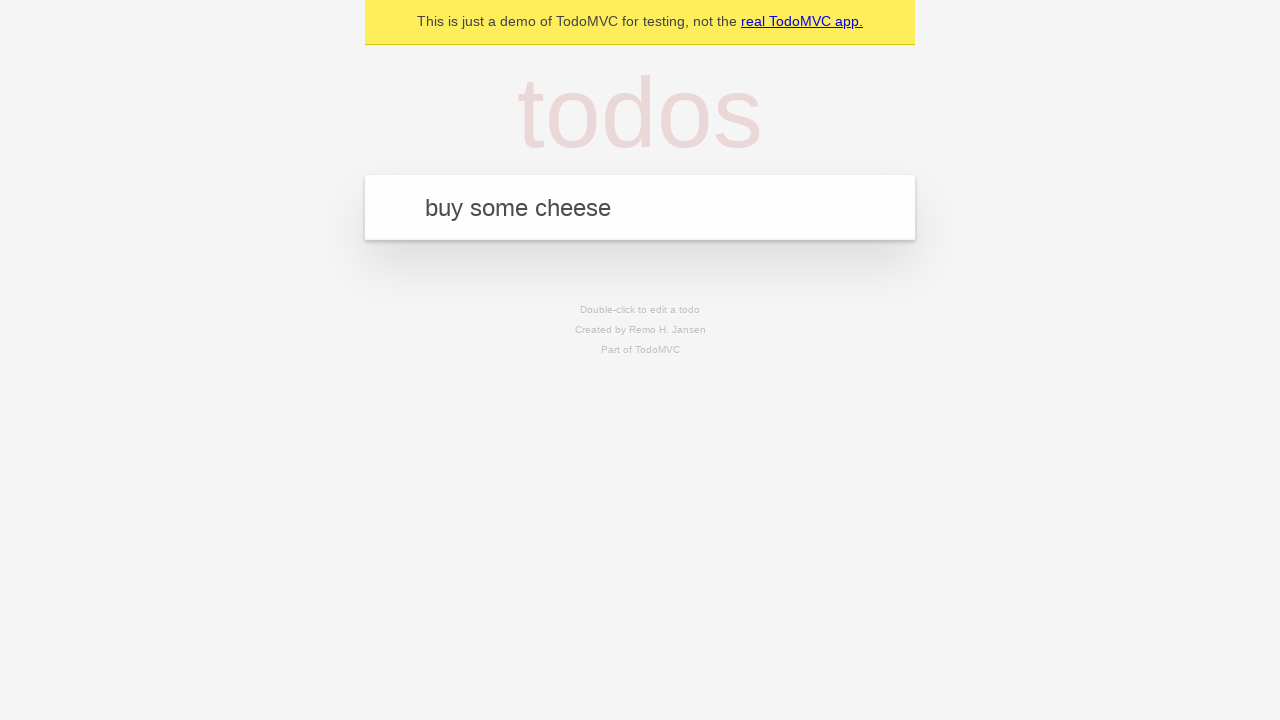

Pressed Enter to add first todo on internal:attr=[placeholder="What needs to be done?"i]
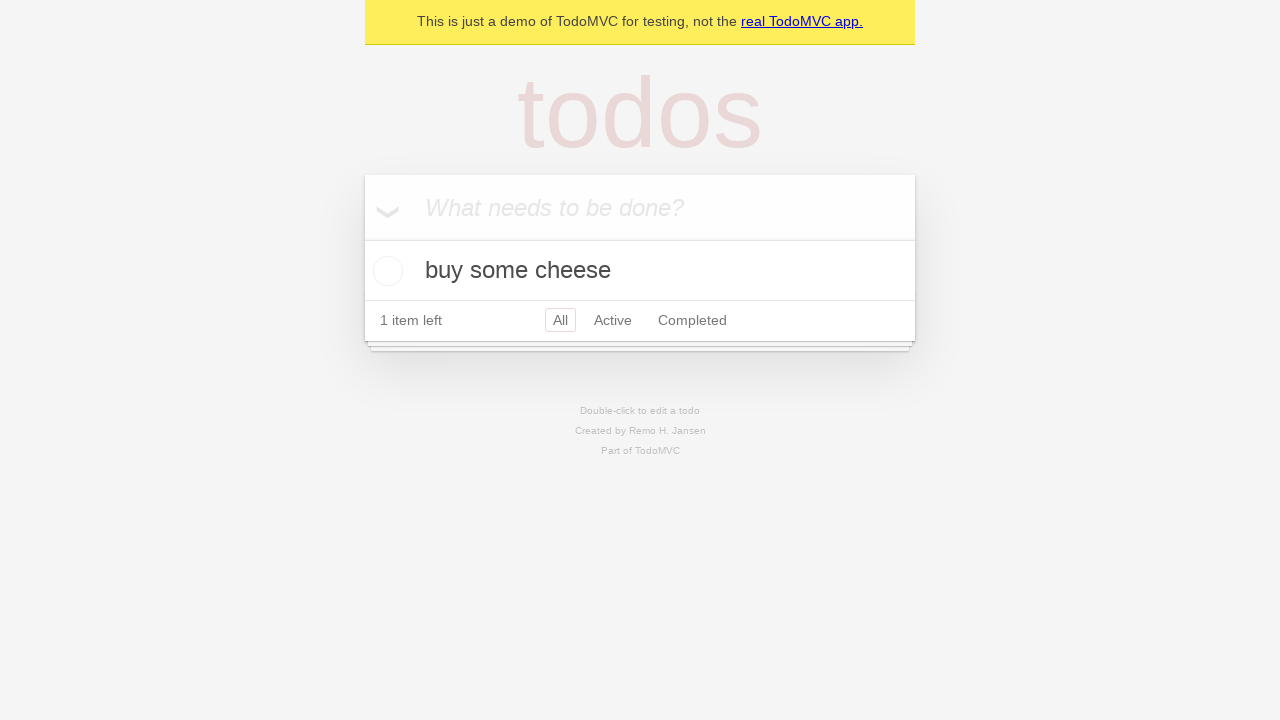

Filled todo input with 'feed the cat' on internal:attr=[placeholder="What needs to be done?"i]
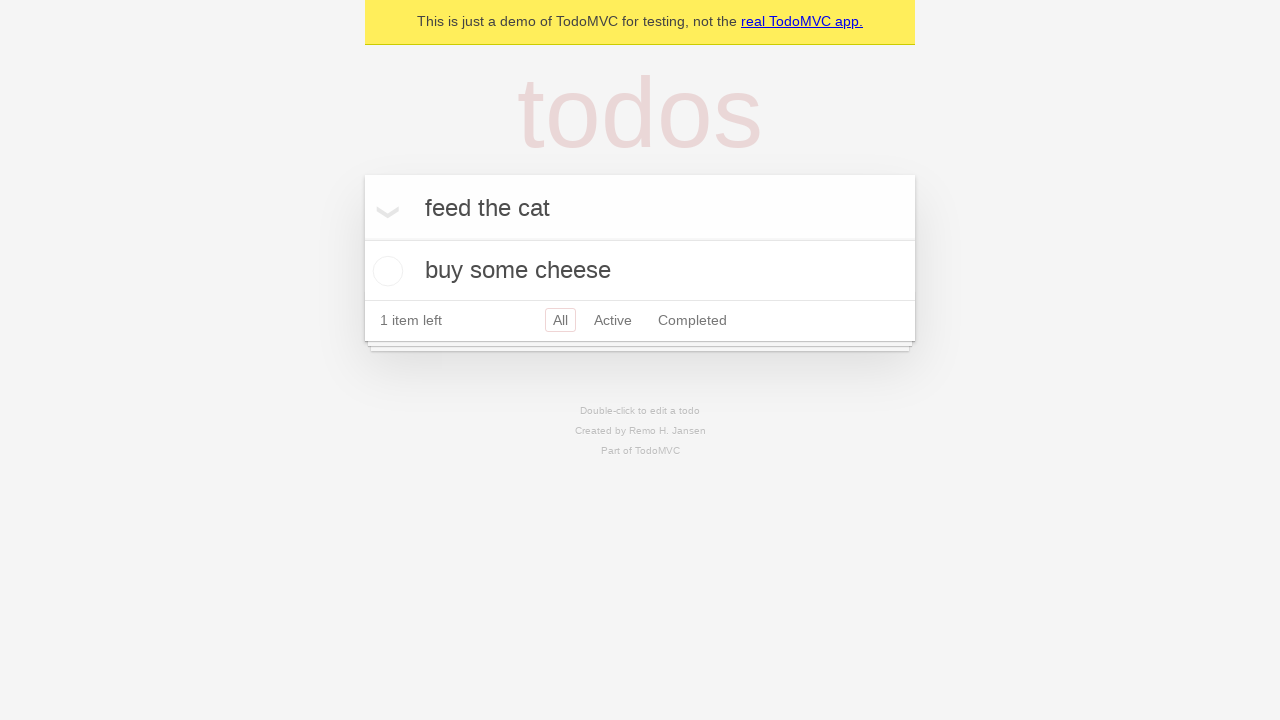

Pressed Enter to add second todo on internal:attr=[placeholder="What needs to be done?"i]
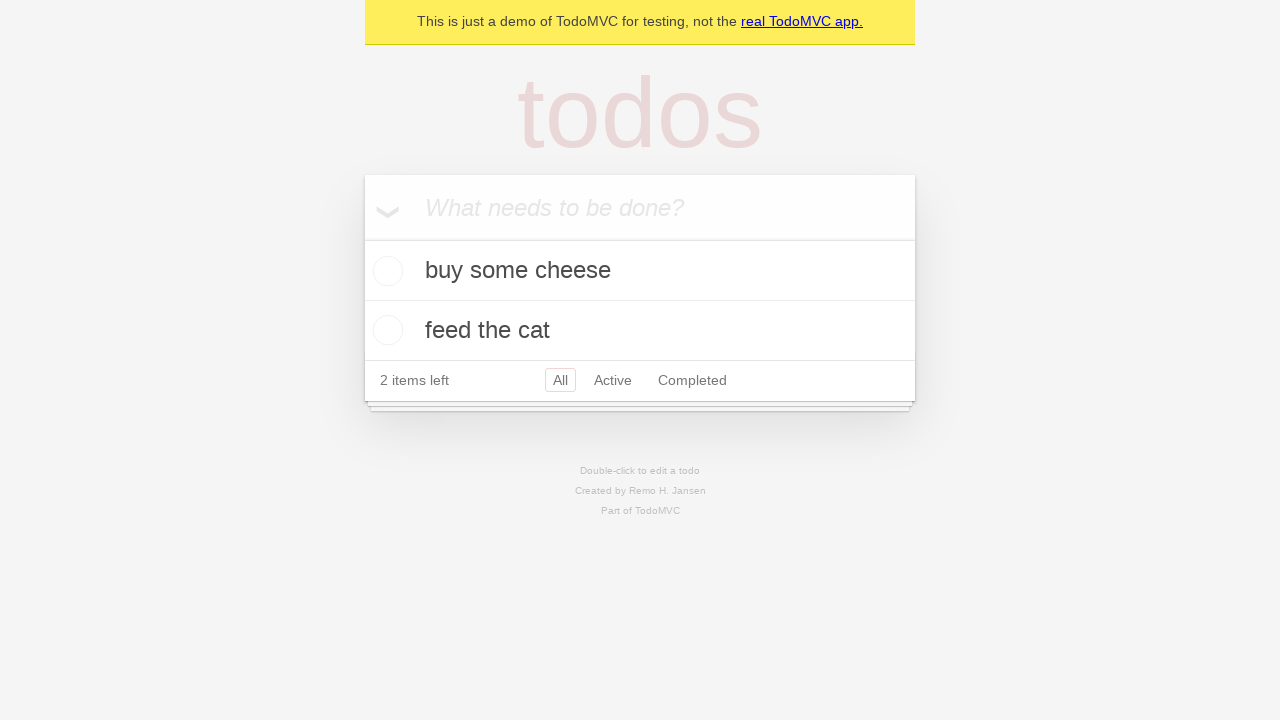

Filled todo input with 'book a doctors appointment' on internal:attr=[placeholder="What needs to be done?"i]
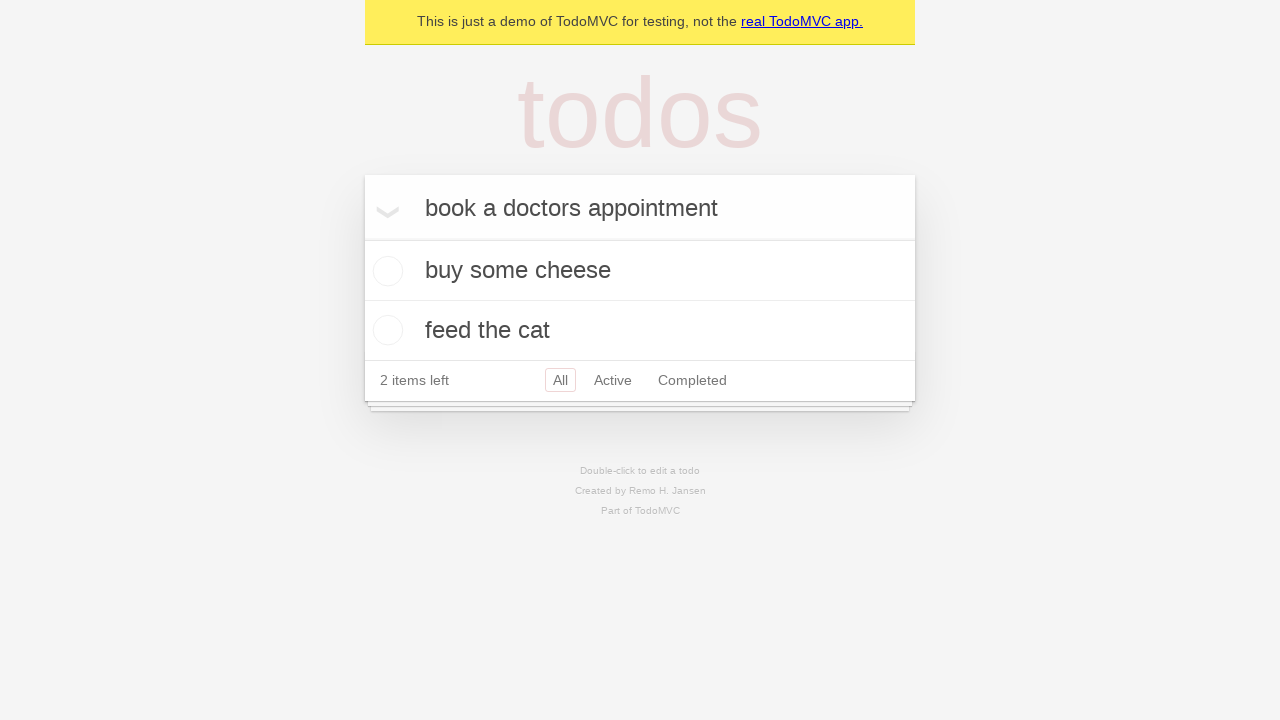

Pressed Enter to add third todo on internal:attr=[placeholder="What needs to be done?"i]
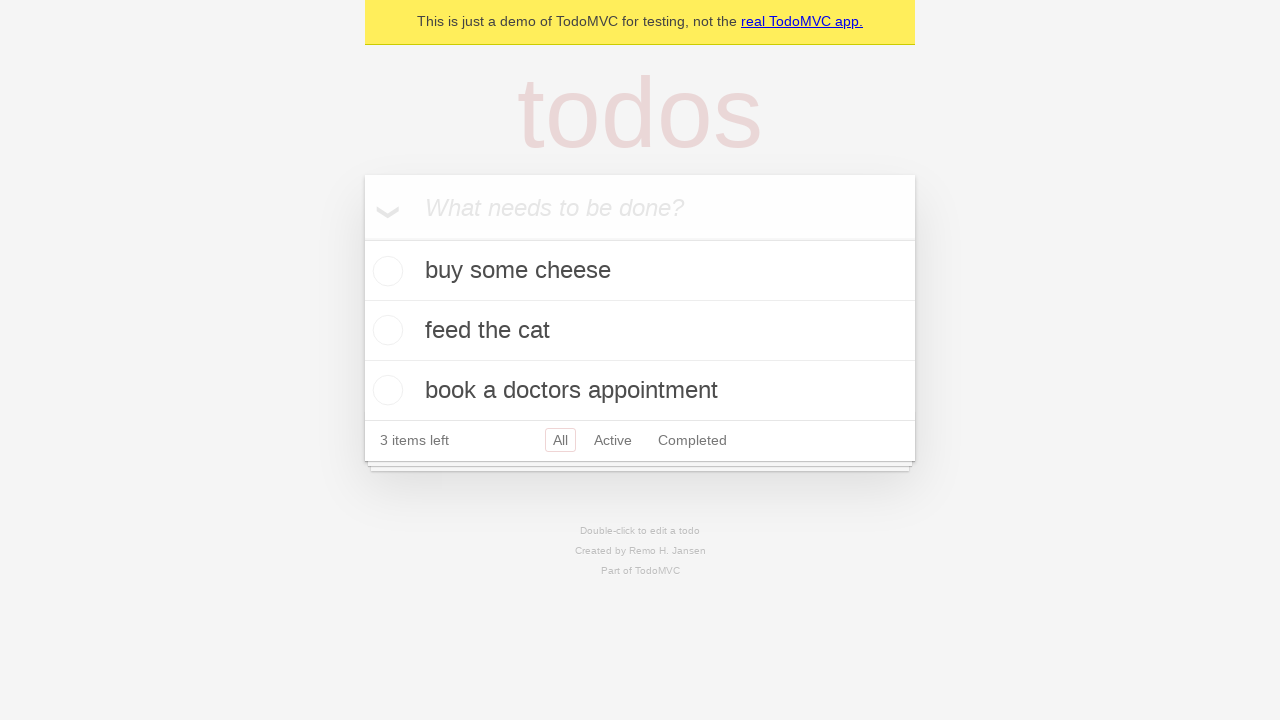

Double-clicked second todo item to enter edit mode at (640, 331) on internal:testid=[data-testid="todo-item"s] >> nth=1
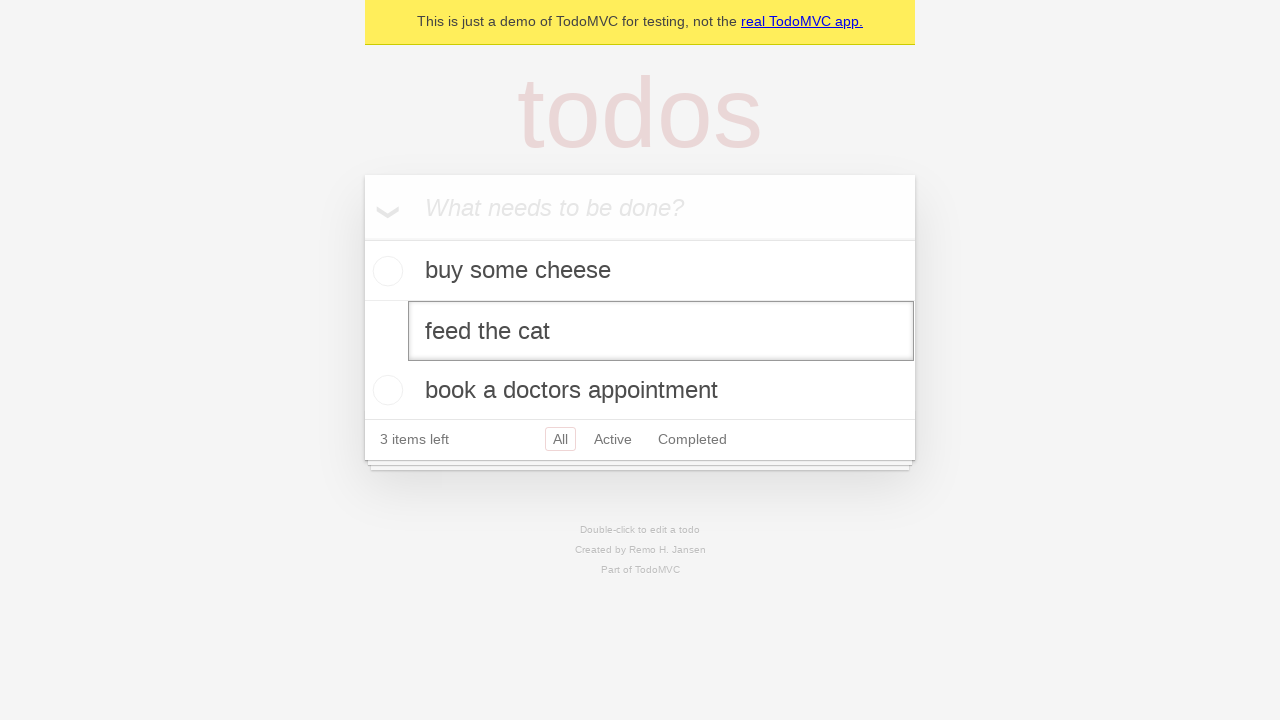

Edit input field appeared for second todo item
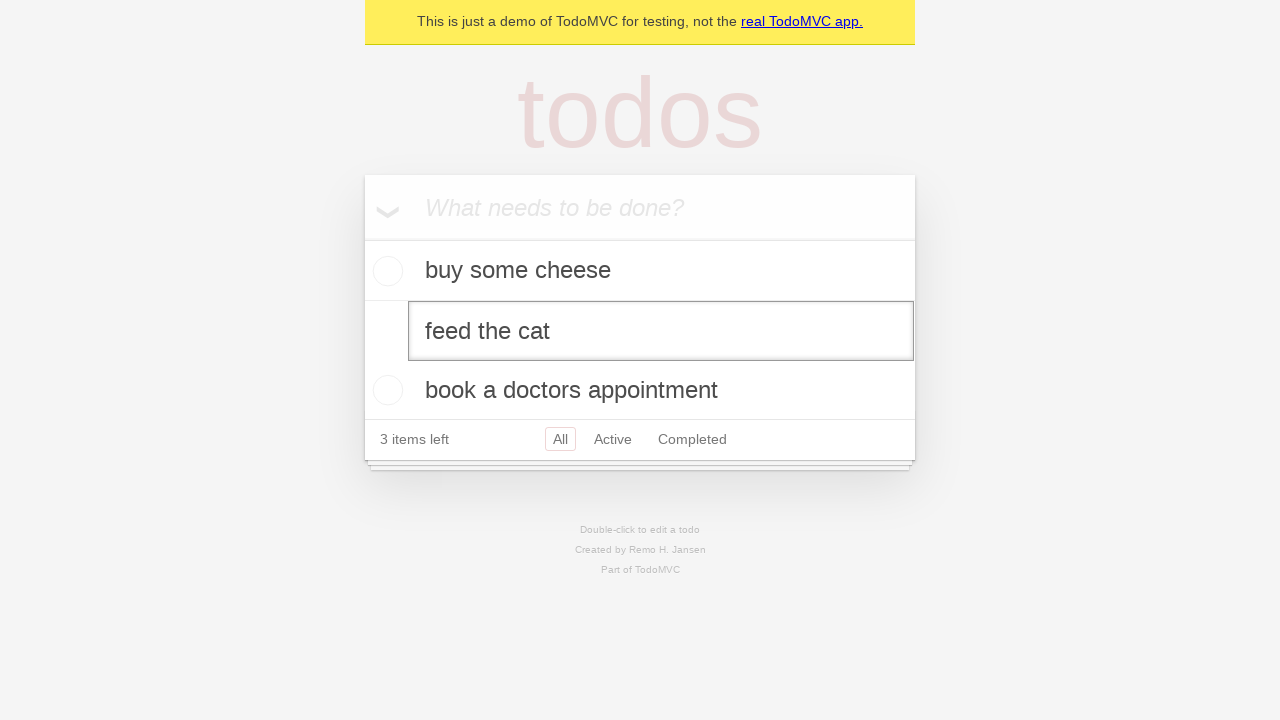

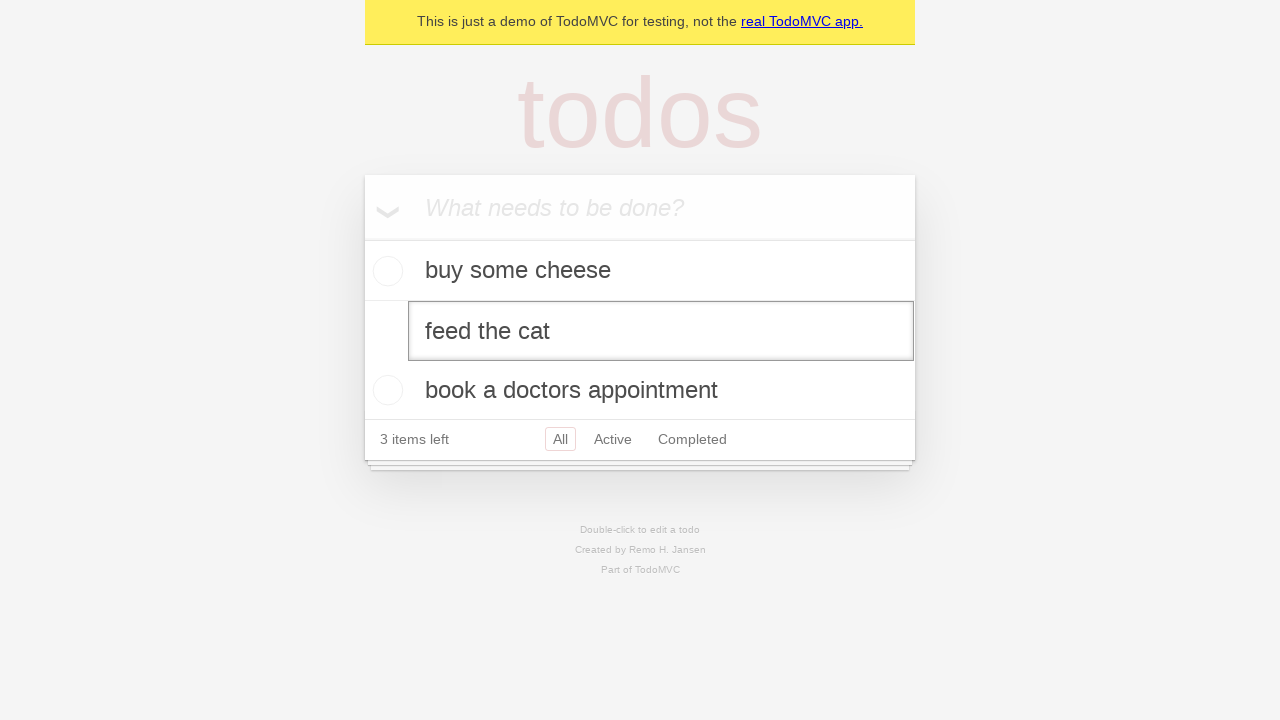